Opens the Contact modal, fills in email, name and message fields, and submits the form

Starting URL: https://www.demoblaze.com/

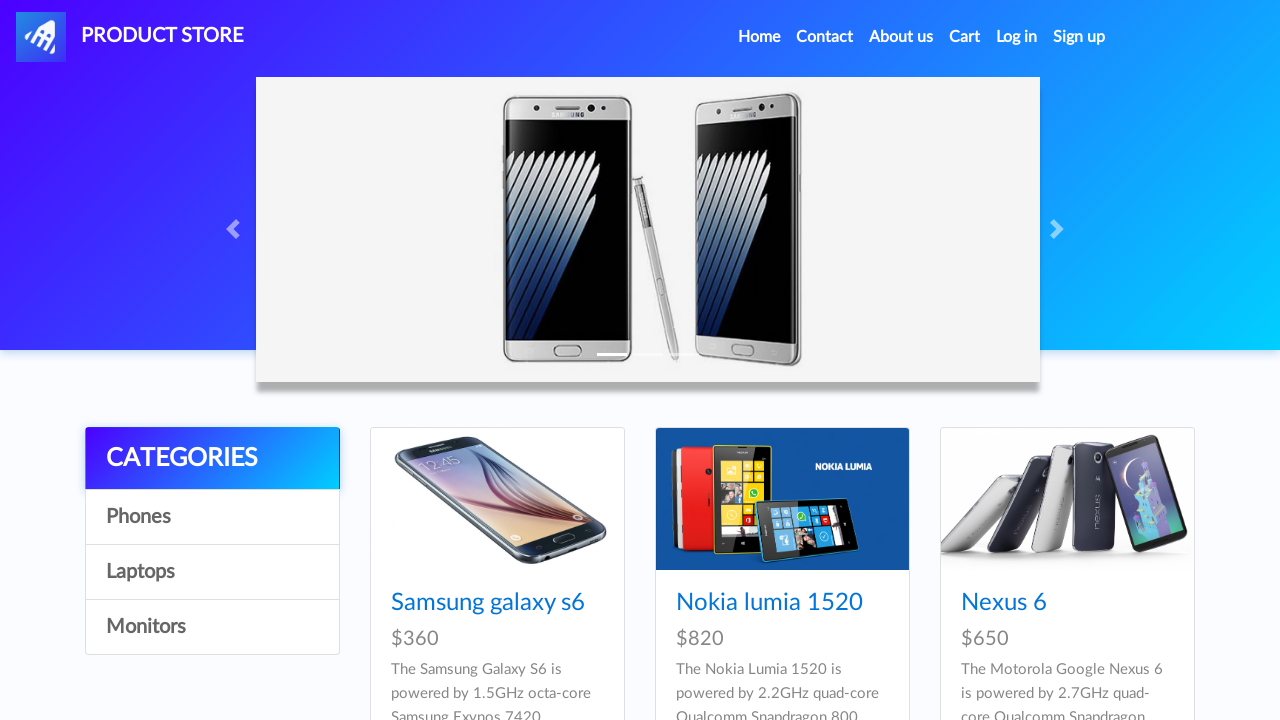

Waited for page to load (networkidle)
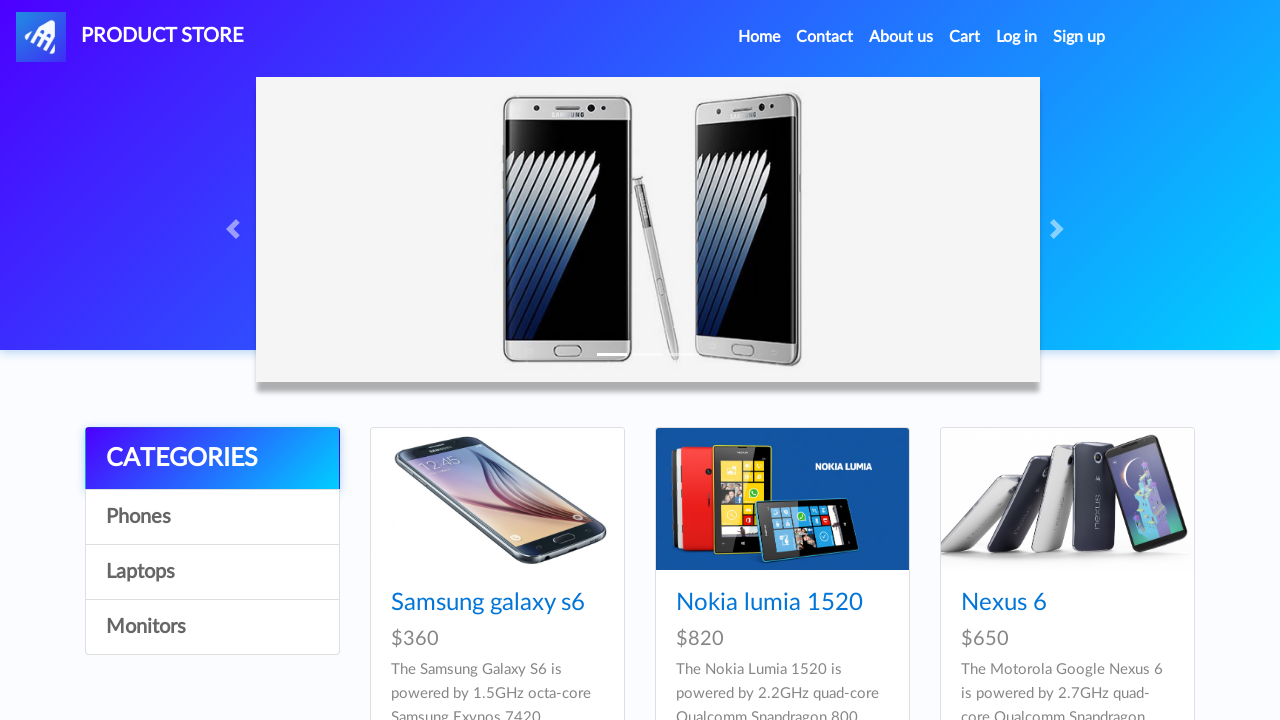

Clicked Contact link in navbar at (825, 37) on div#navbarExample a.nav-link:has-text('Contact')
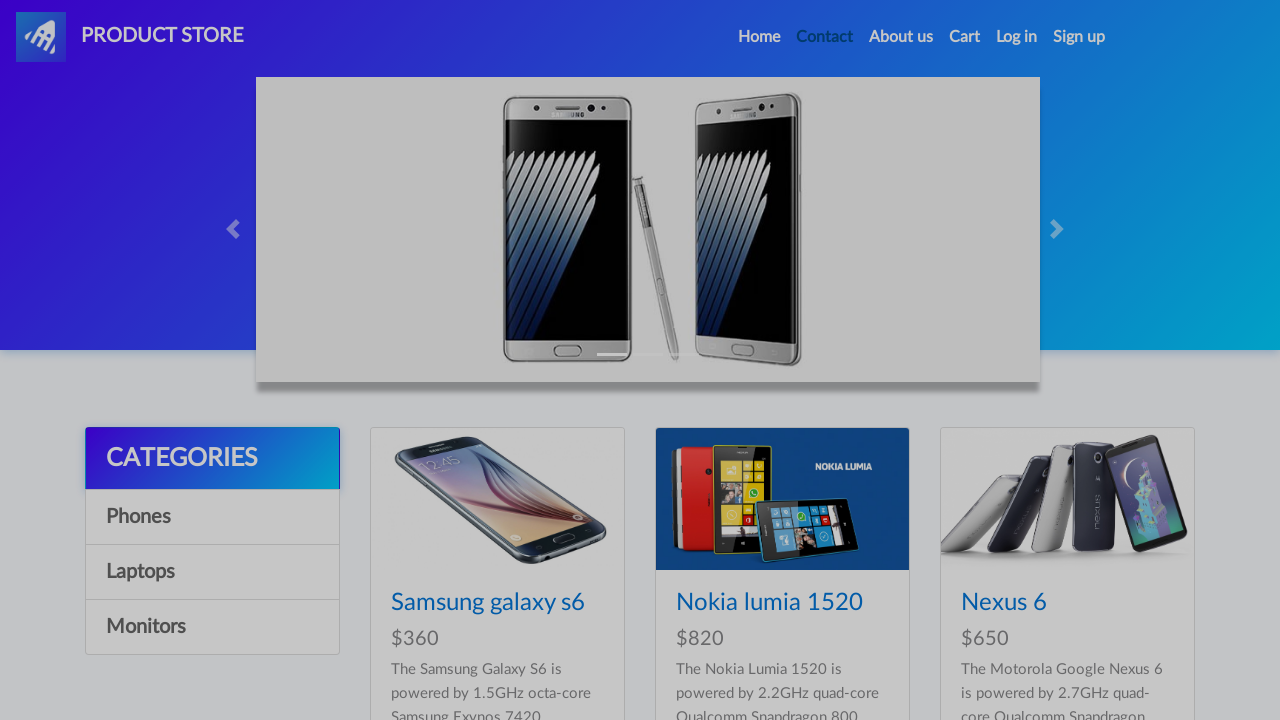

Contact modal appeared with email field
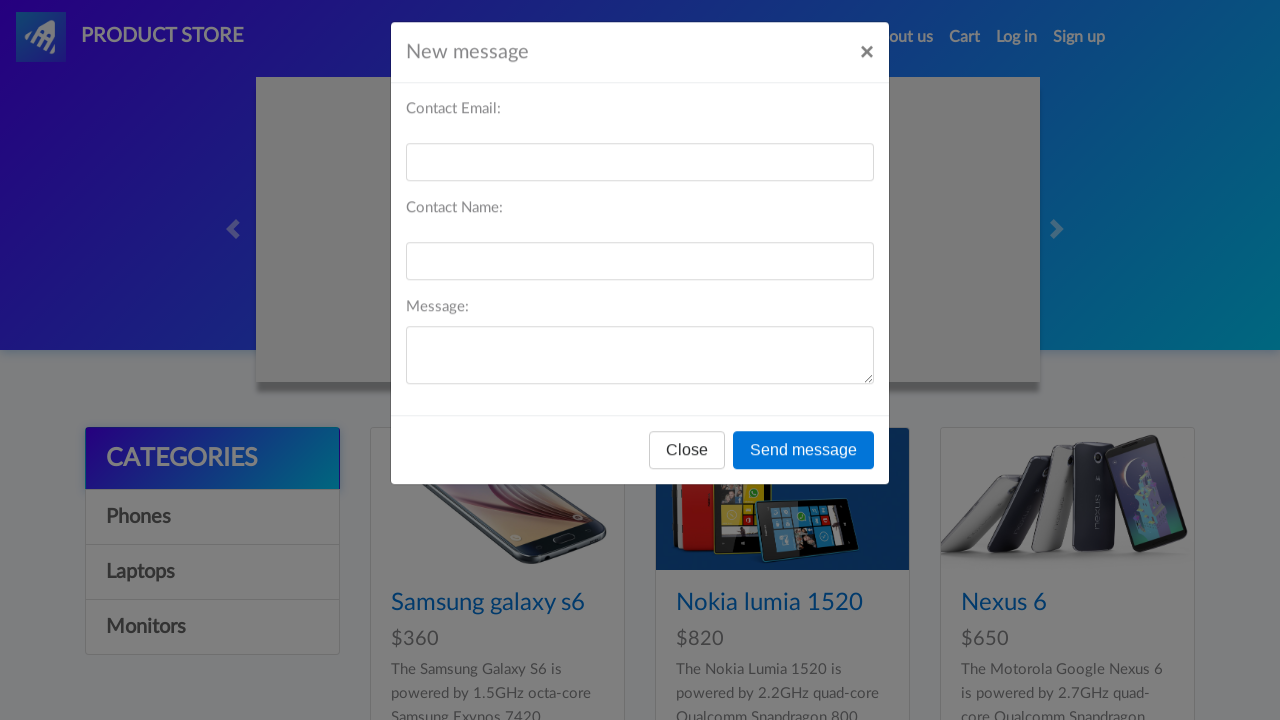

Filled email field with 'testcontact@example.com' on #recipient-email
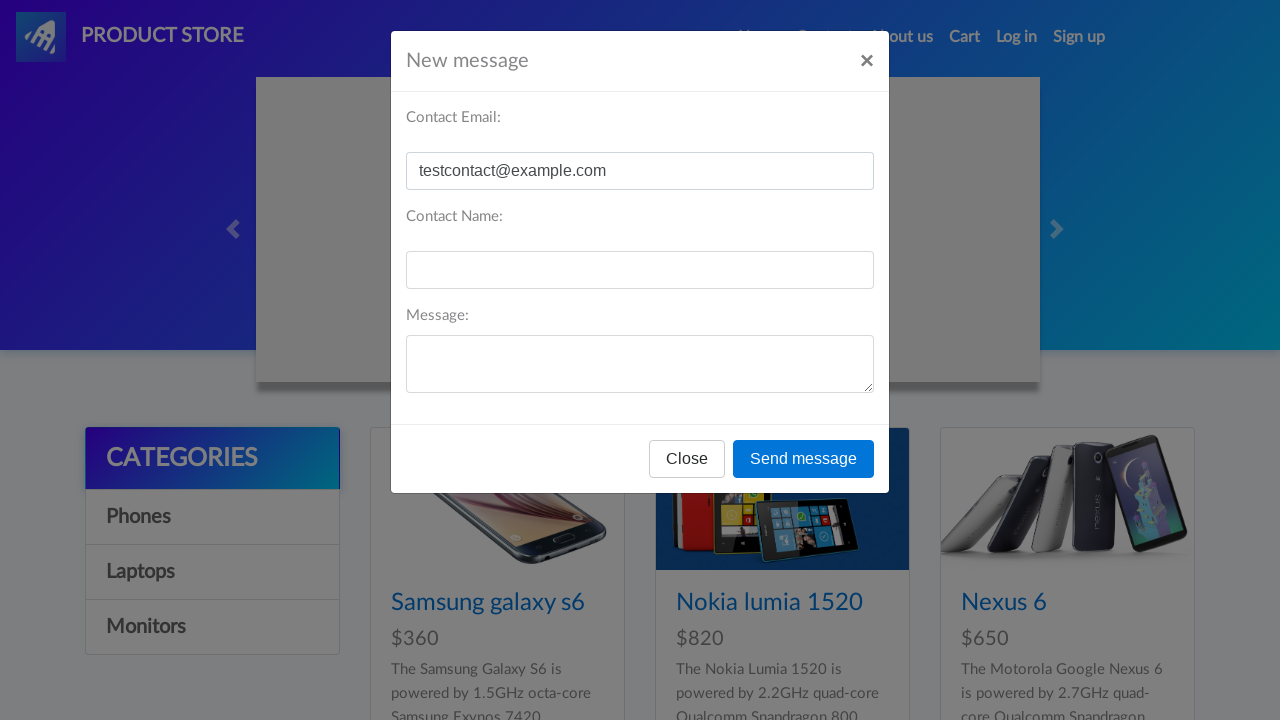

Filled name field with 'TestUser' on #recipient-name
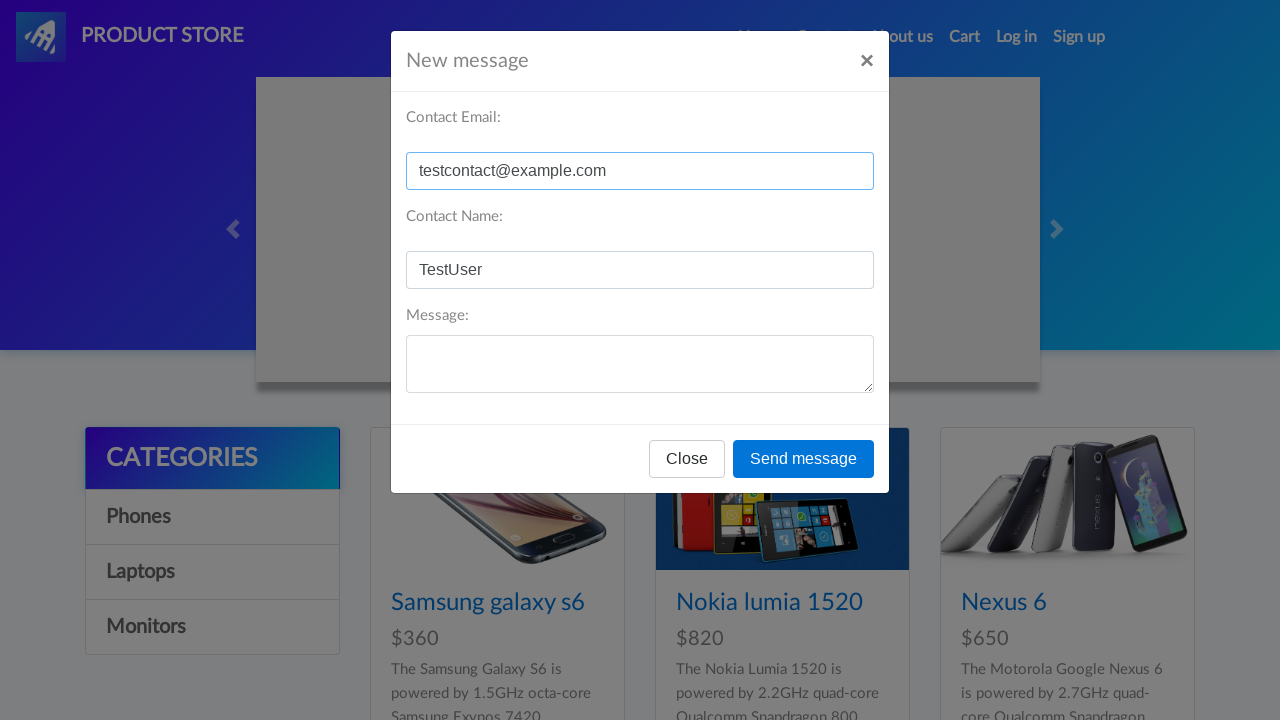

Filled message field with 'This is a test message' on #message-text
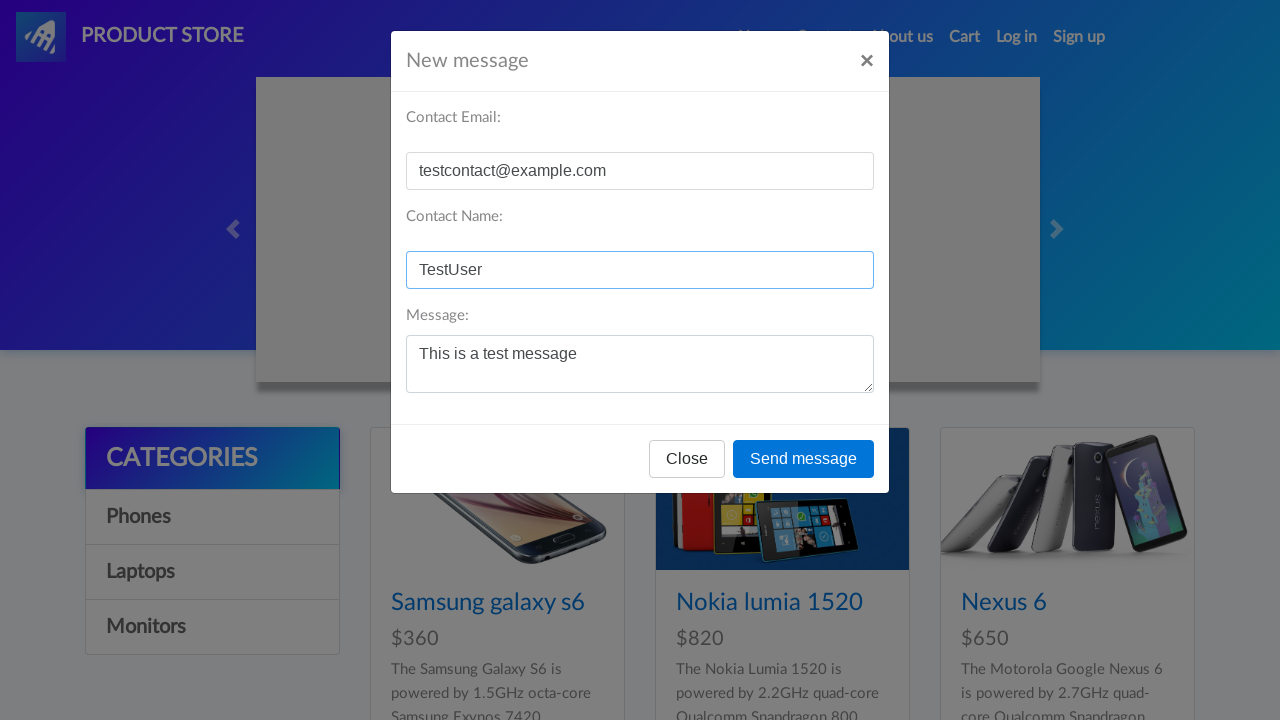

Clicked send button to submit contact form at (804, 459) on button[onclick='send()']
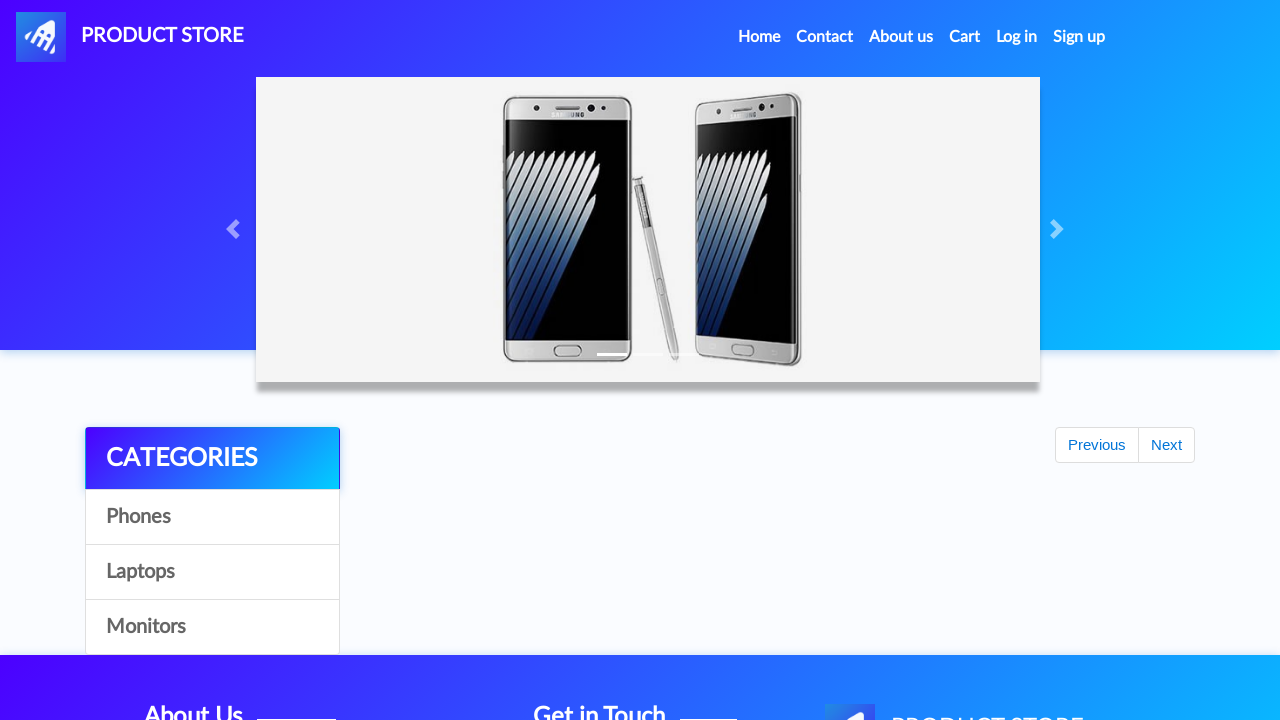

Waited 500ms for alert or thank you message to appear
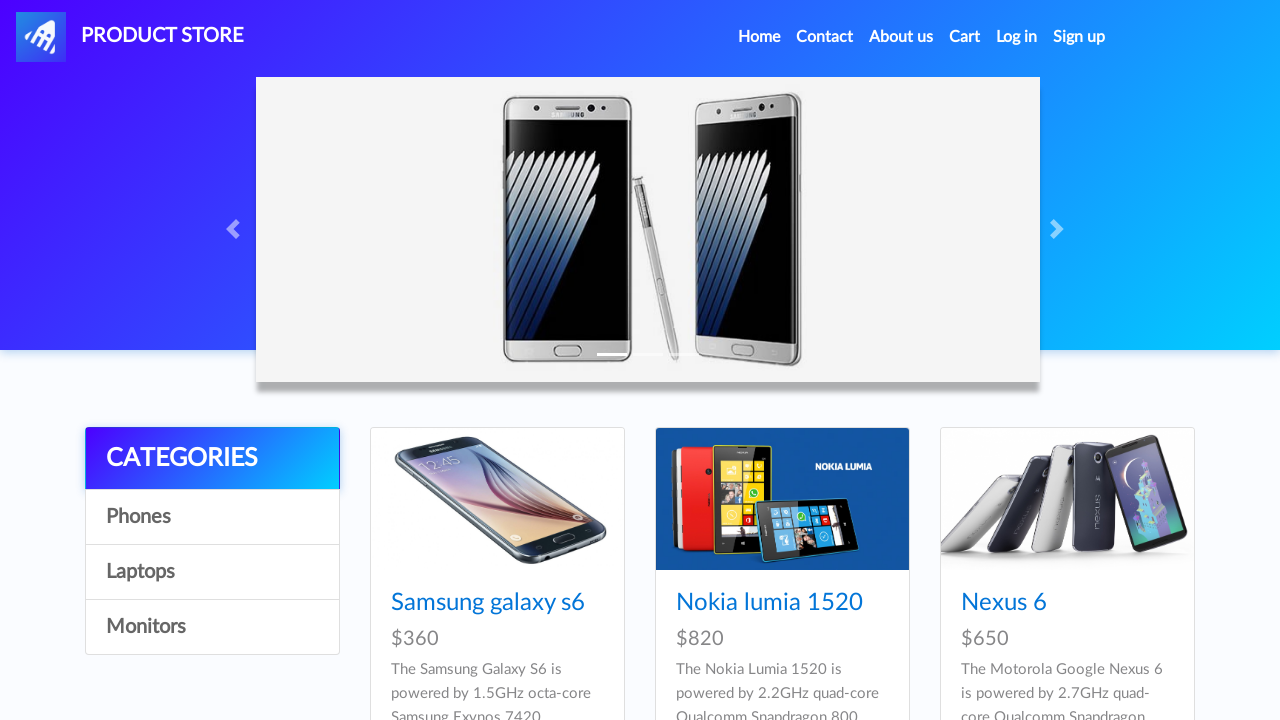

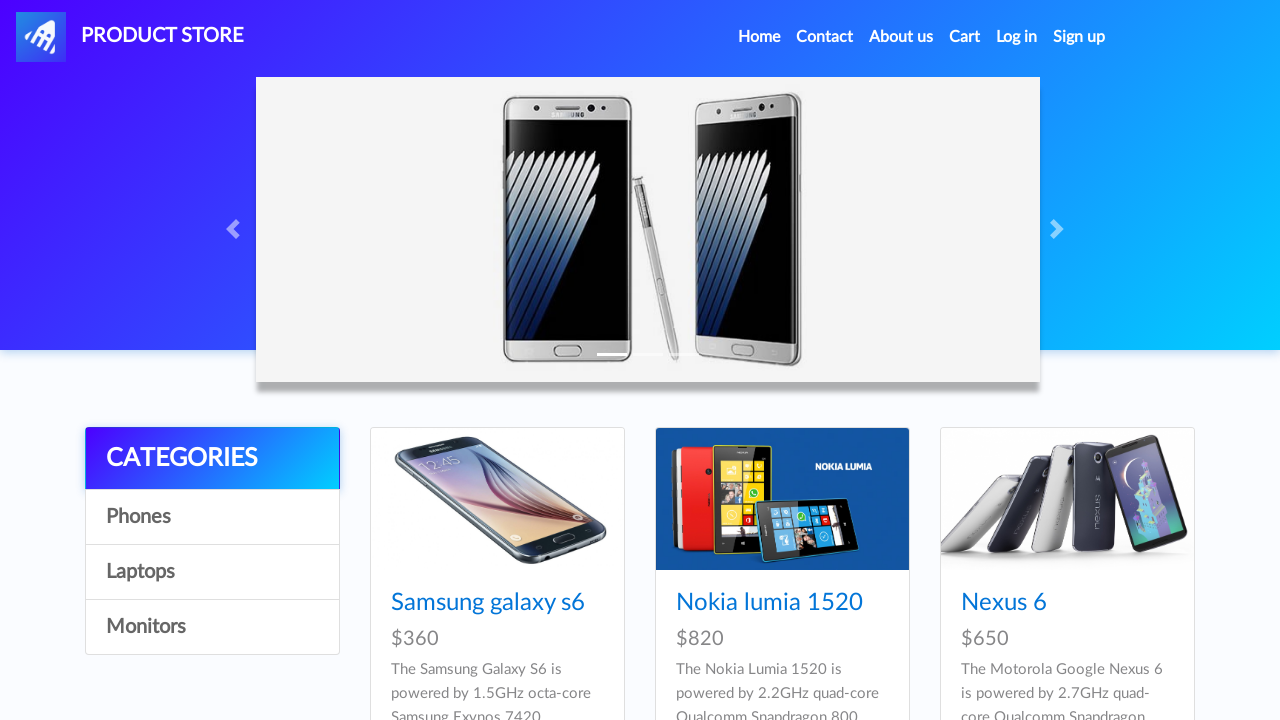